Tests jQuery UI button demo by switching to an iframe, interacting with button element, and scrolling the page

Starting URL: https://jqueryui.com/button/

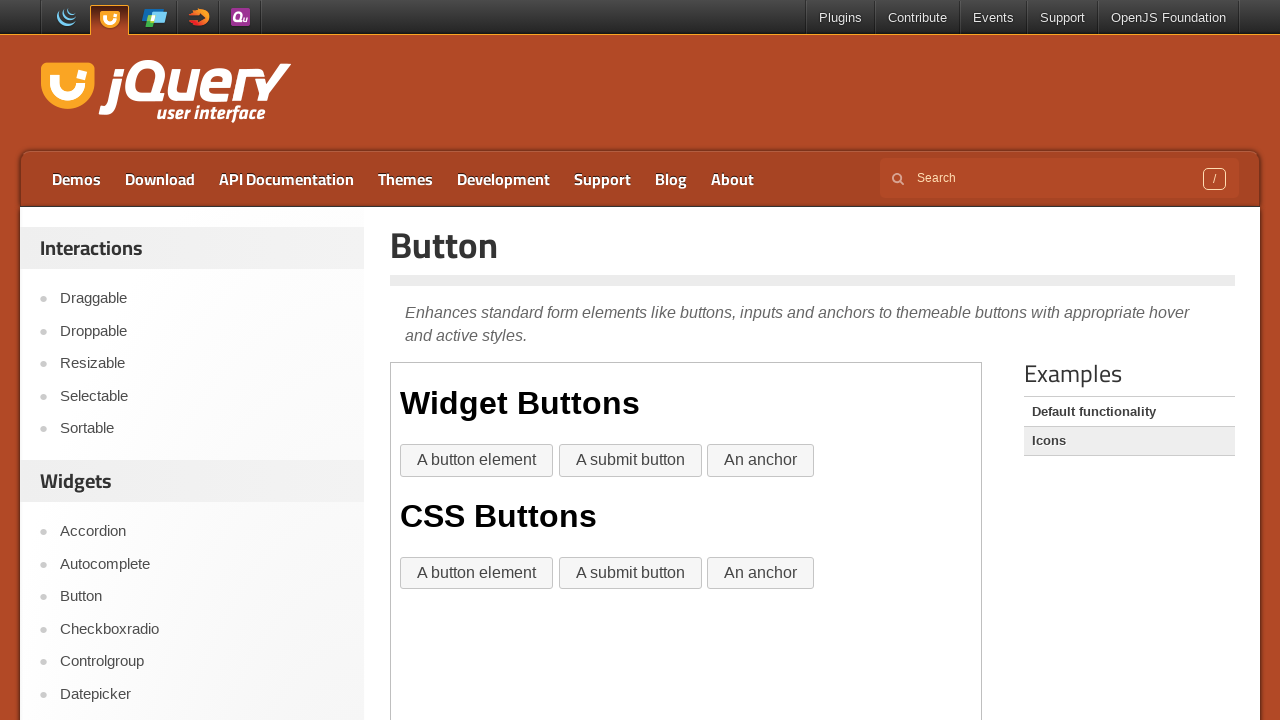

Located iframe containing jQuery UI button demo
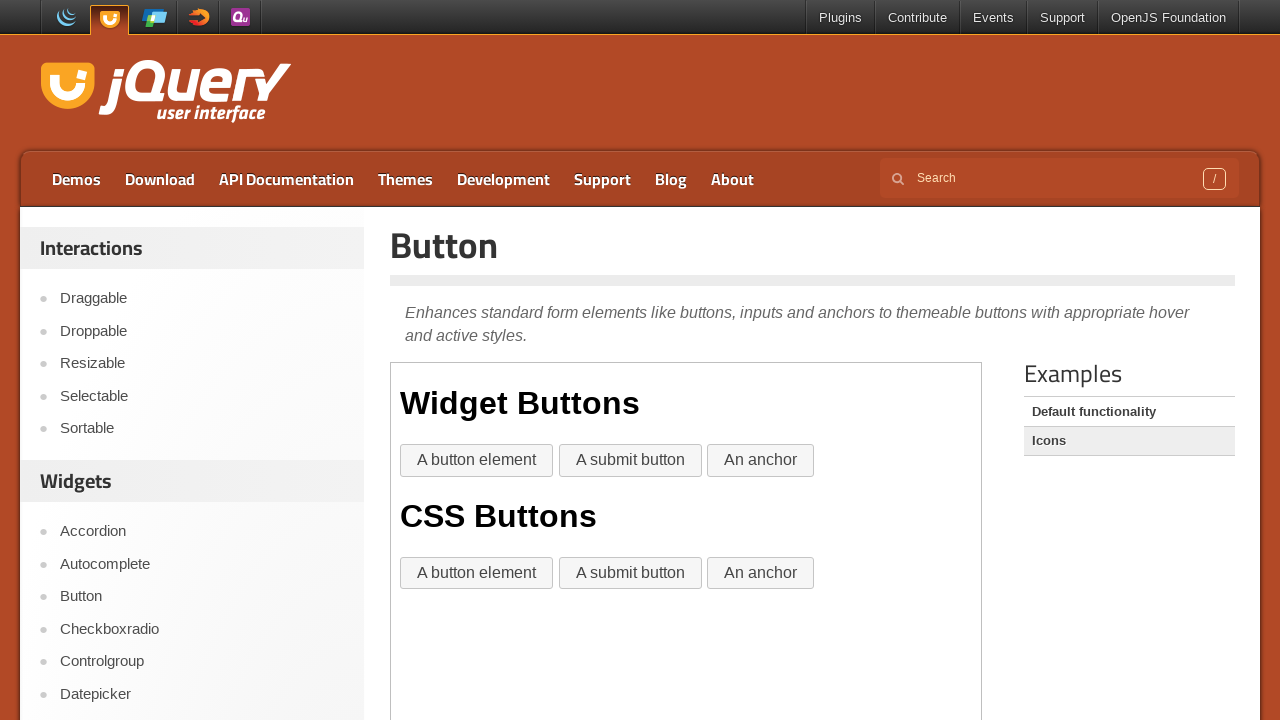

Retrieved button text from iframe: 'A button element'
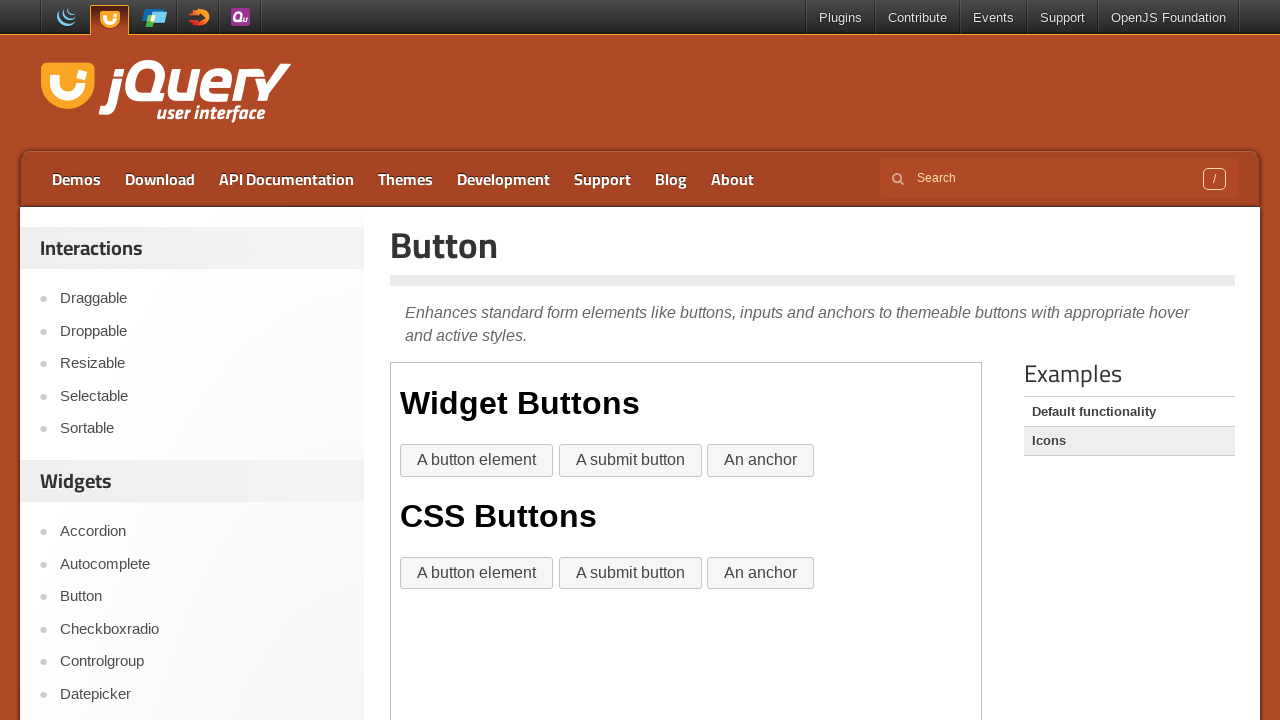

Scrolled down 1000 pixels on the main page
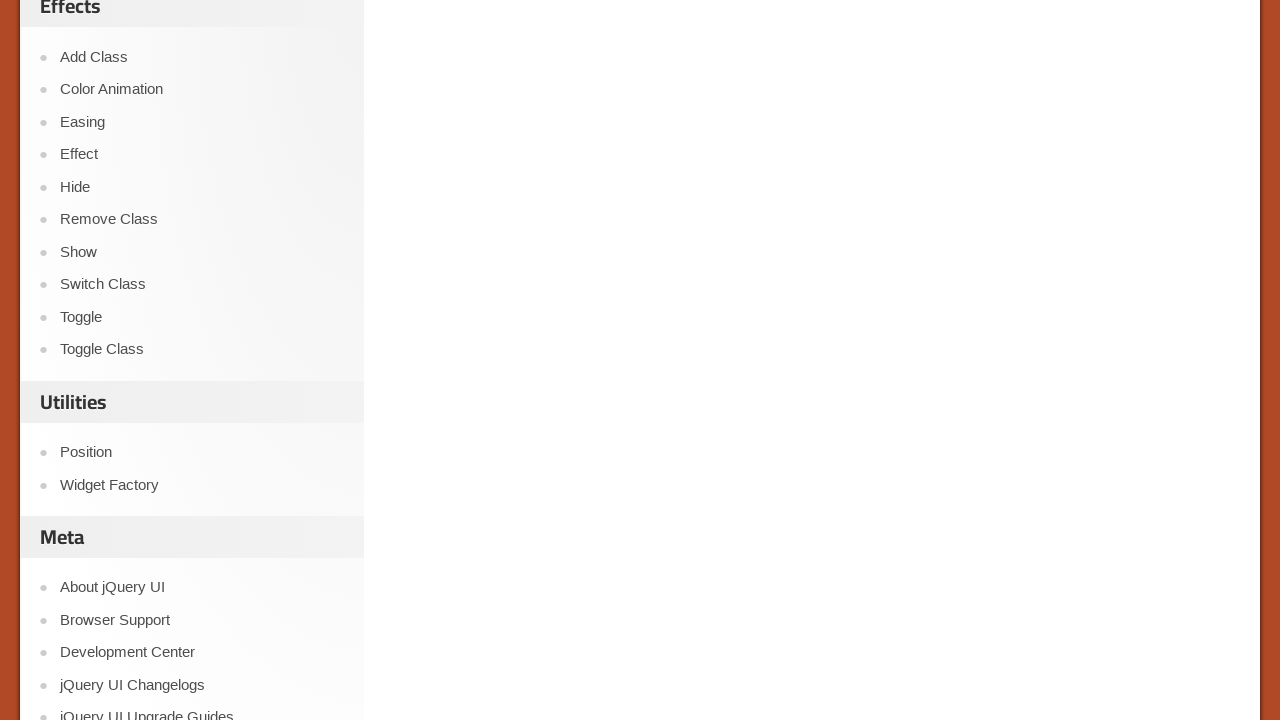

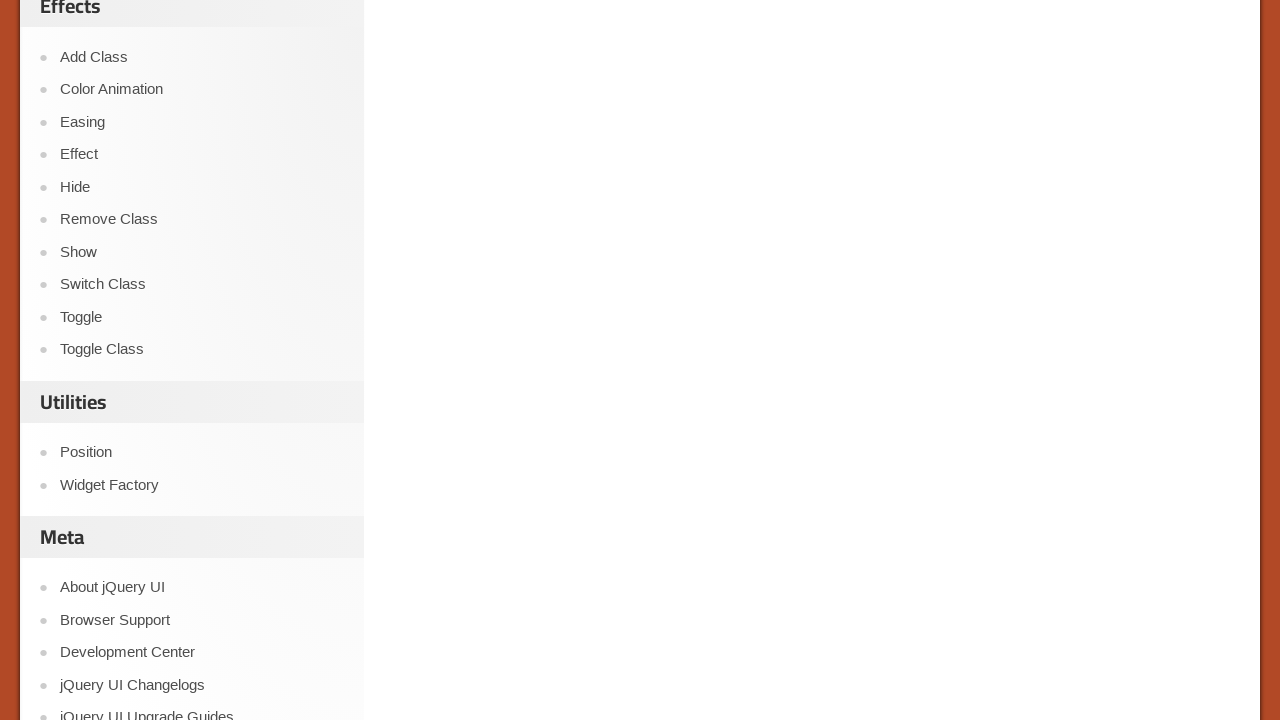